Tests alternative waiting strategies including waitForSelector, waitForResponse, and waitForLoadState after triggering an AJAX request

Starting URL: http://uitestingplayground.com/ajax

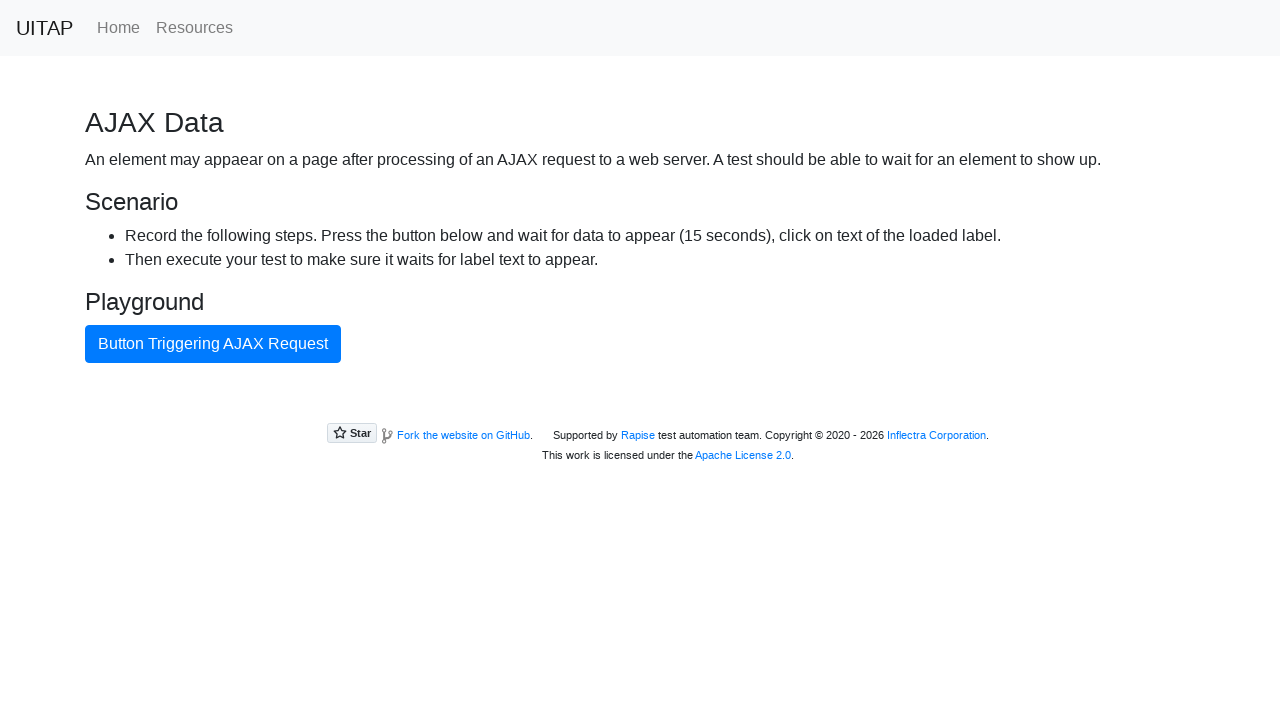

Clicked button that triggers AJAX request at (213, 344) on internal:text="Button Triggering AJAX Request"i
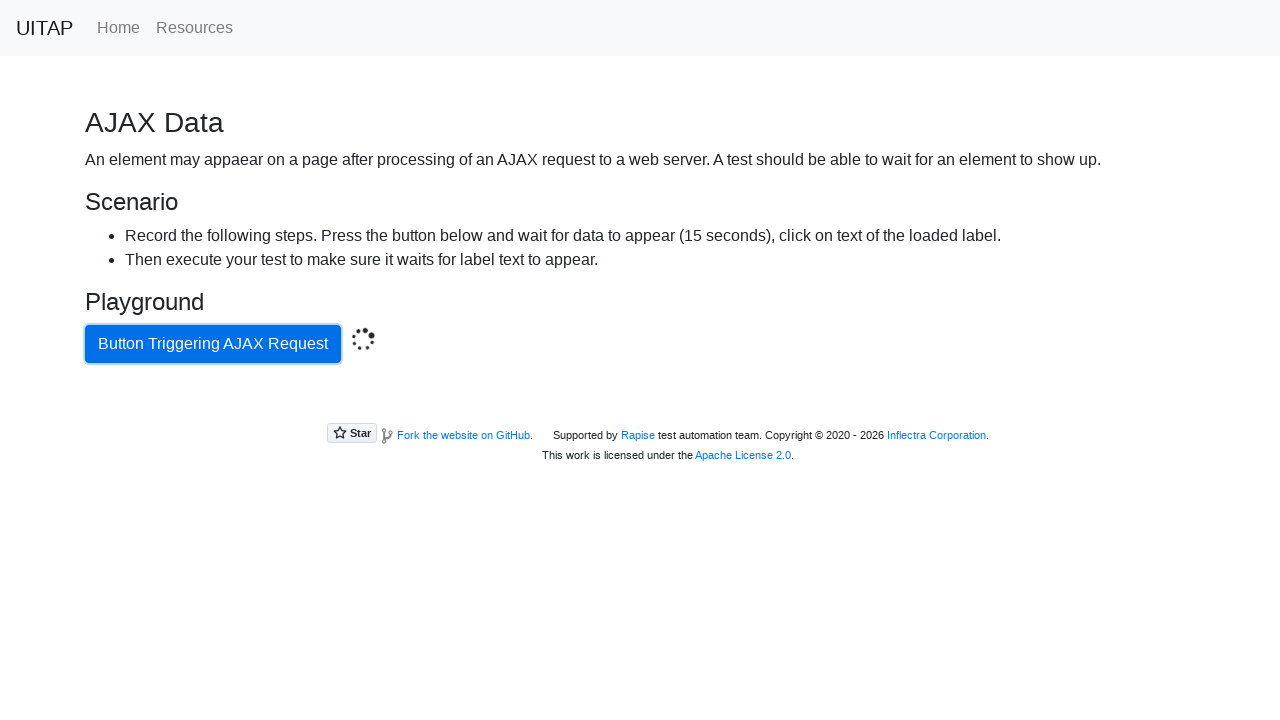

Waited for success element to appear
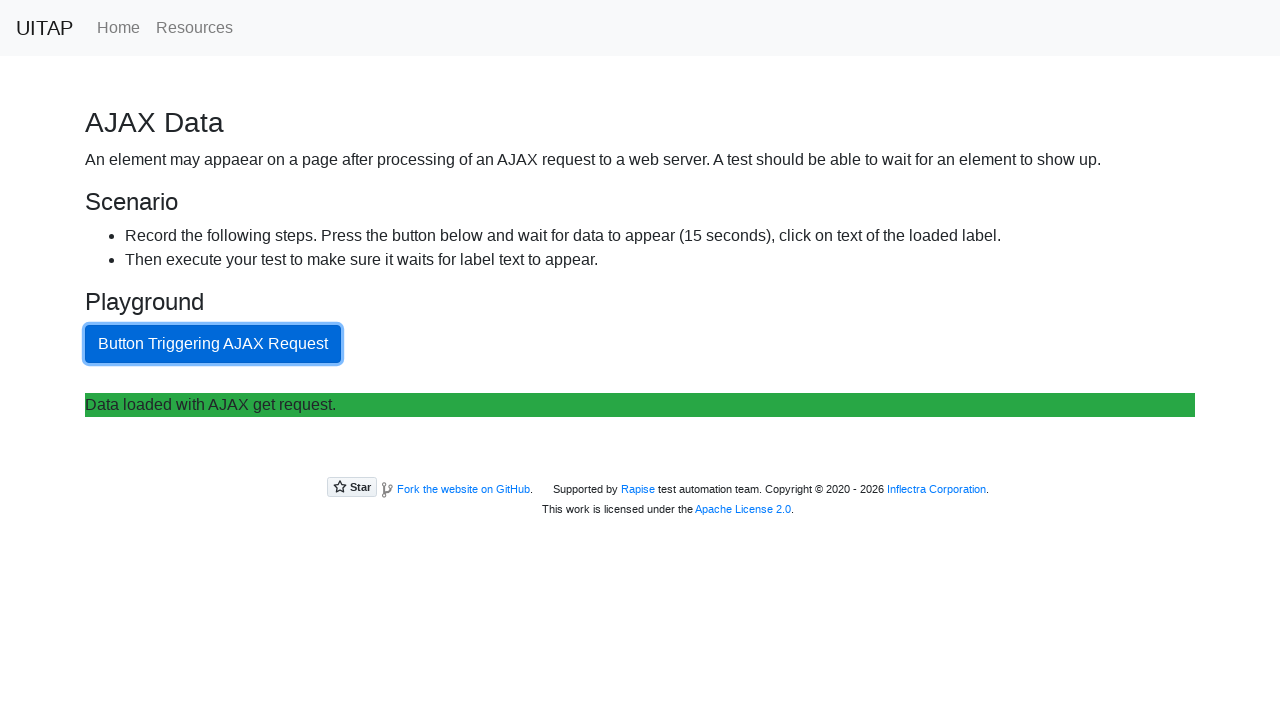

Verified URL is still on AJAX test page
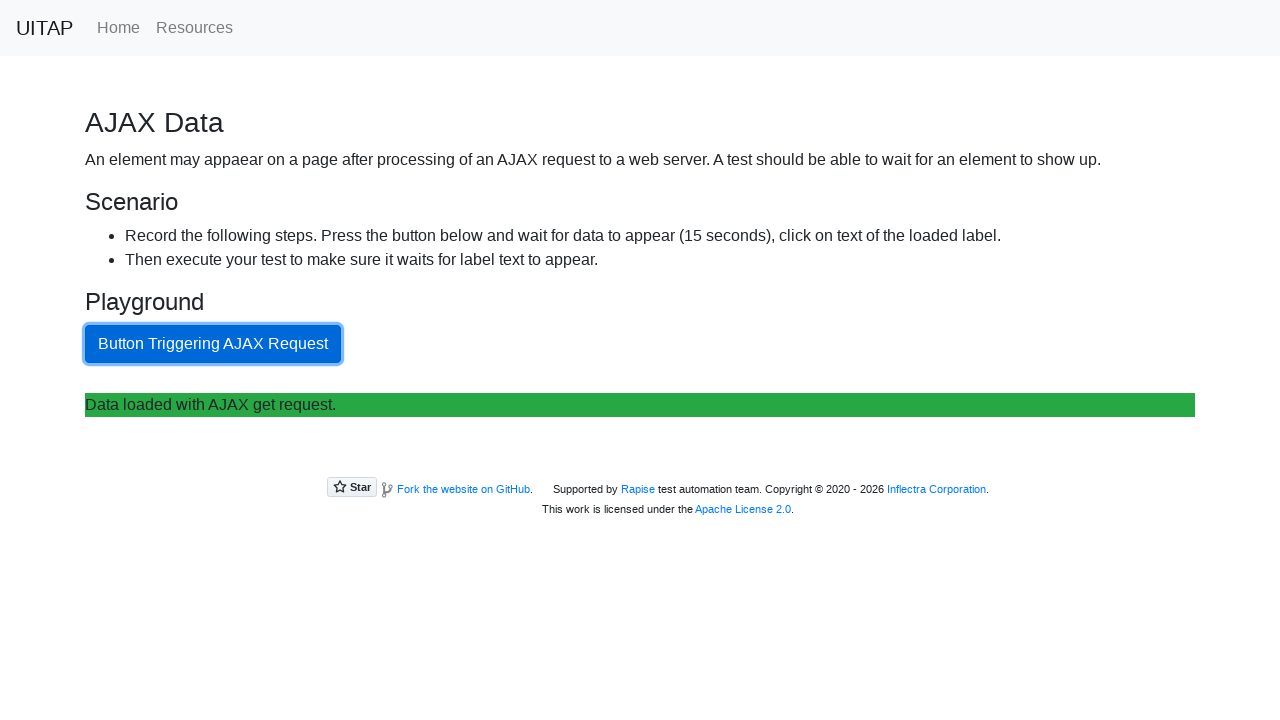

Waited for network to be idle after AJAX request
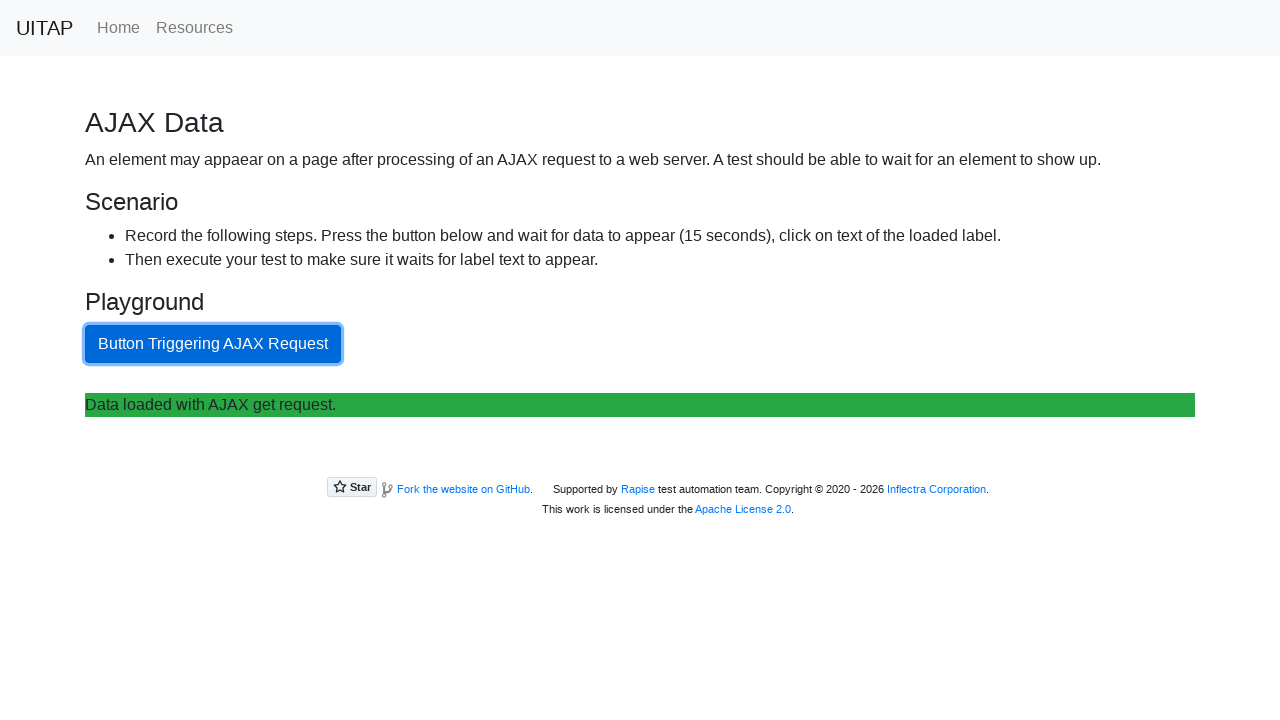

Located success message element
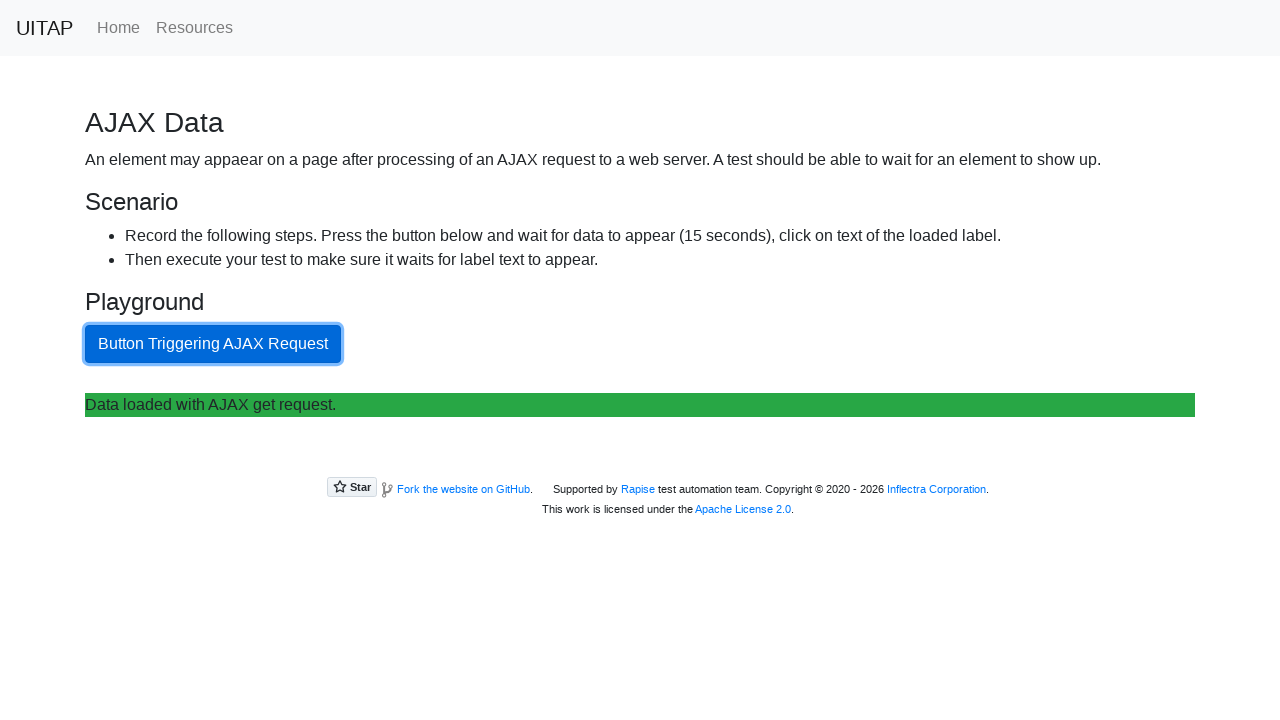

Retrieved text content from success element
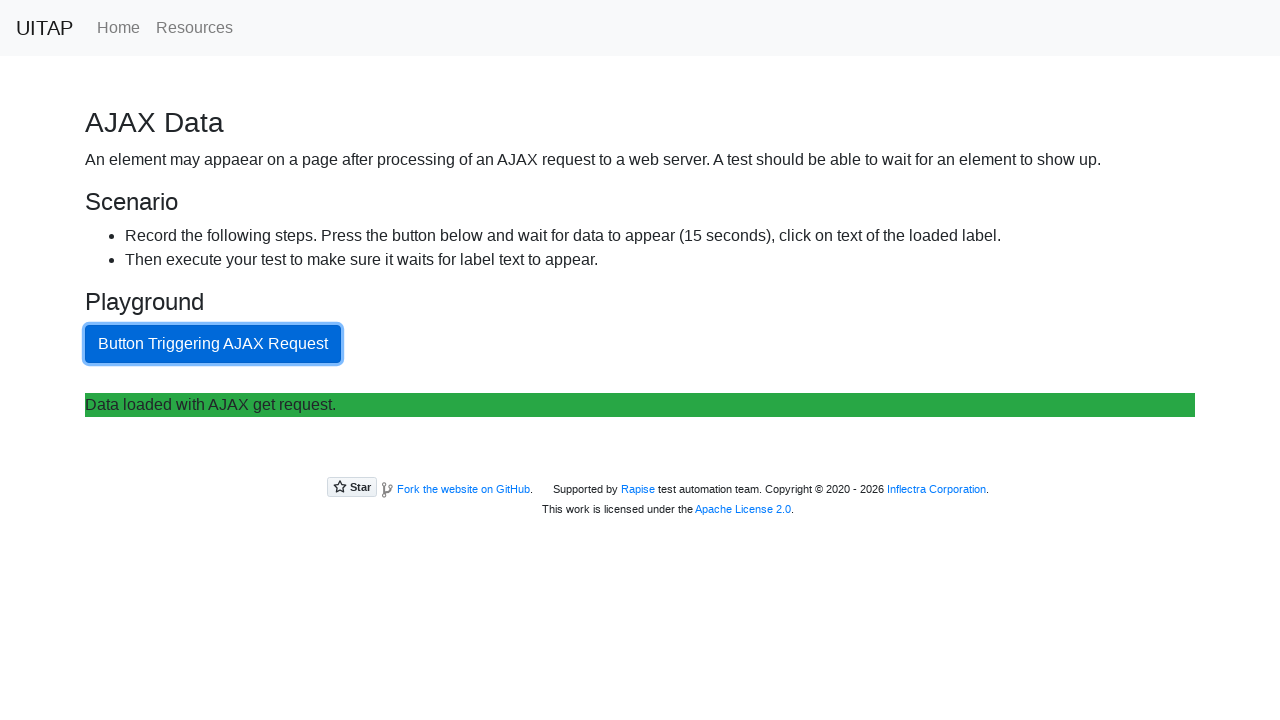

Asserted that success message contains expected text
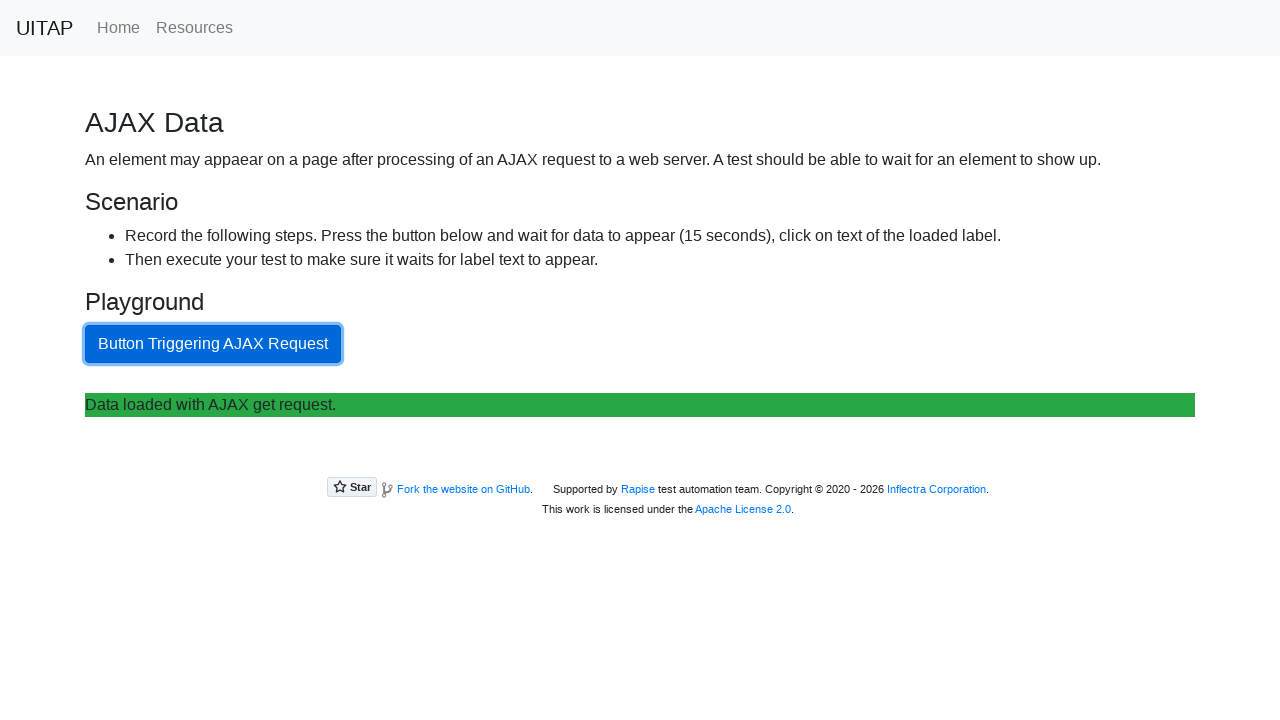

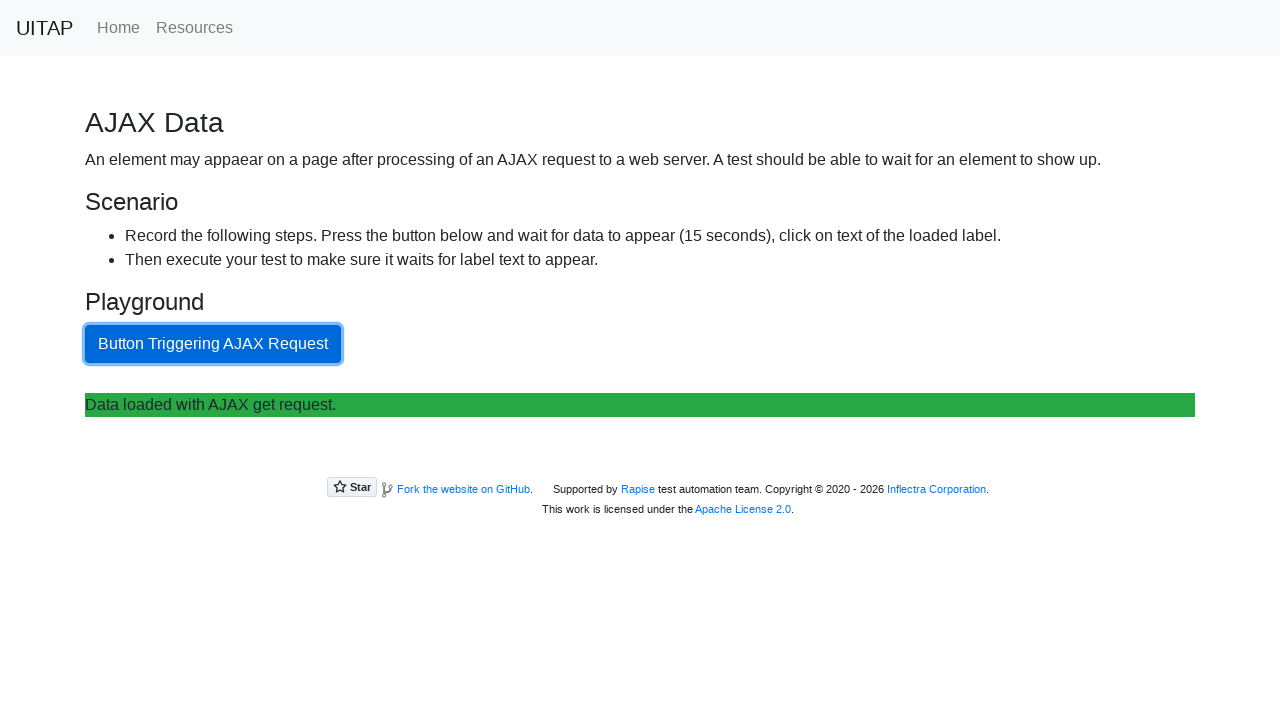